Tests opening a new browser tab by navigating to a page, opening a new tab, navigating to a second URL in that tab, and verifying that two tabs/pages are open.

Starting URL: https://the-internet.herokuapp.com/windows

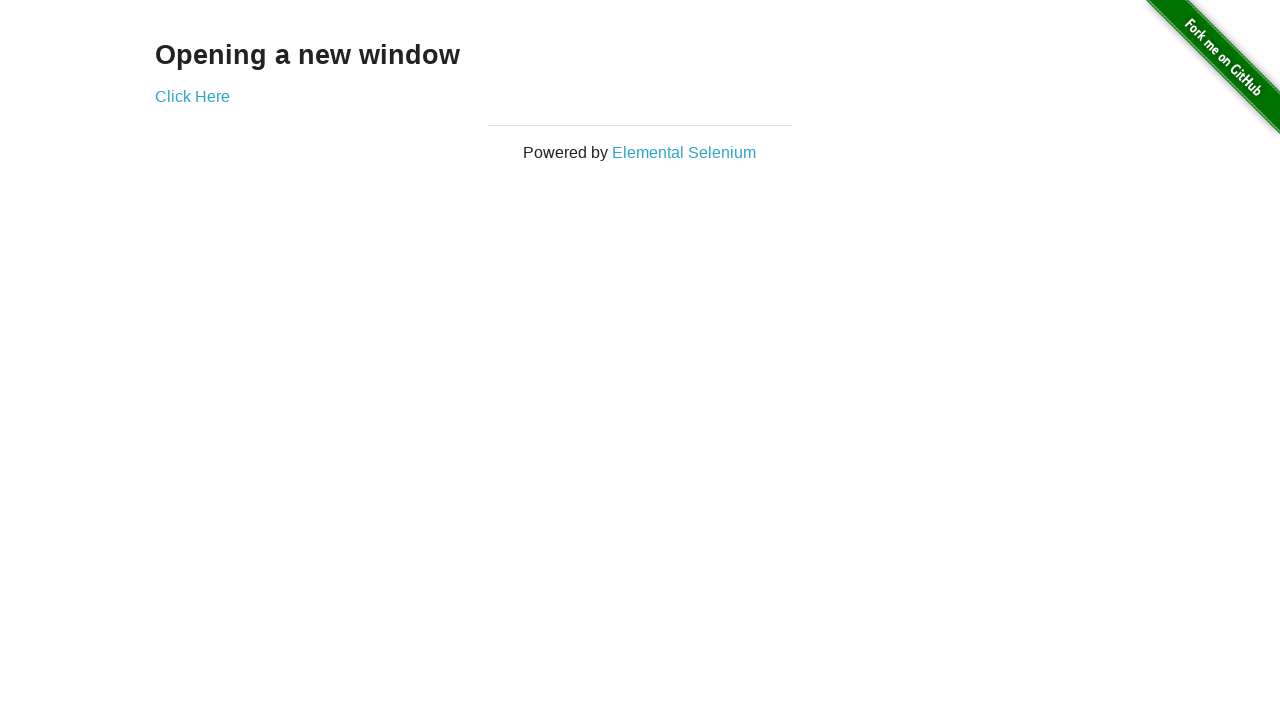

Opened a new browser tab
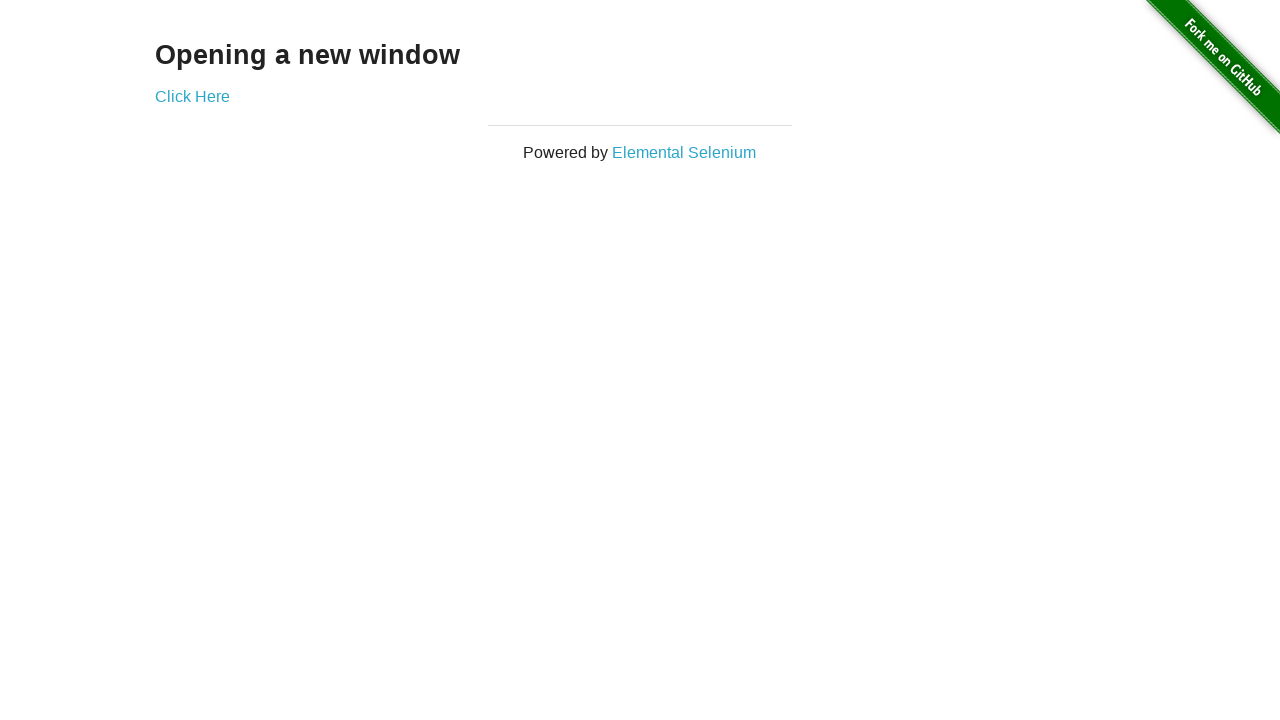

Navigated to typos page in the new tab
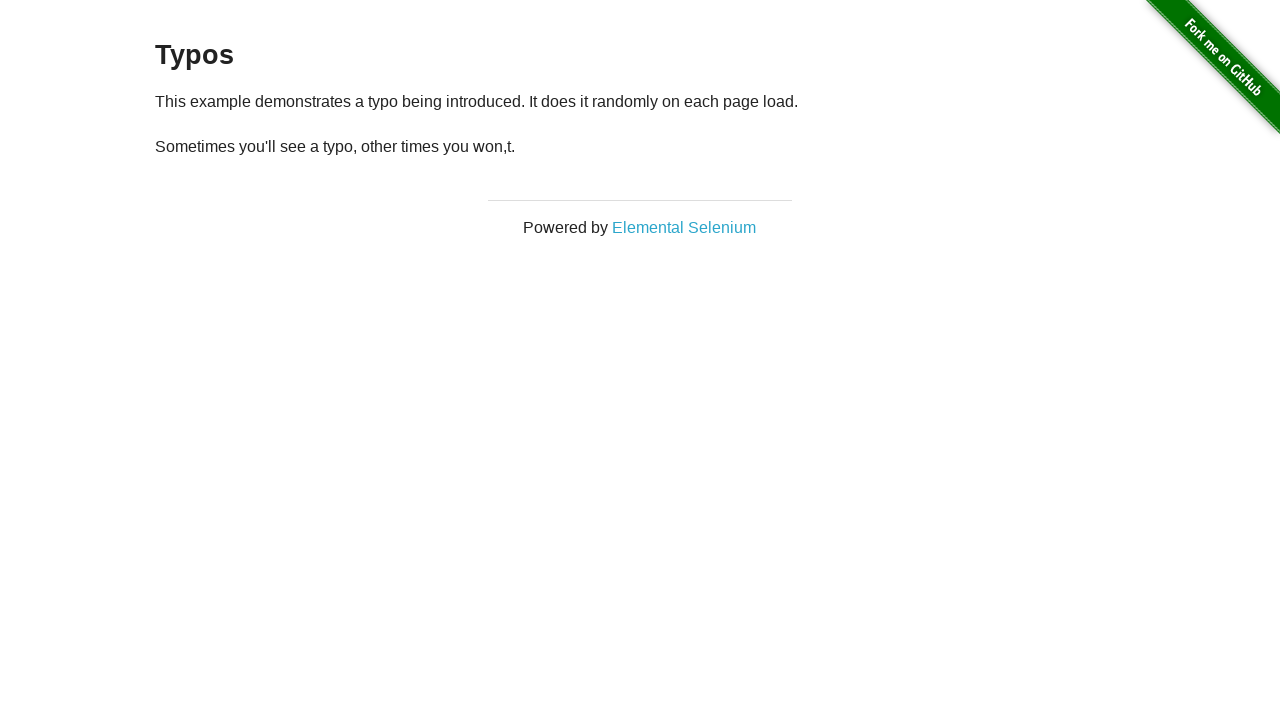

Verified that two tabs/pages are open
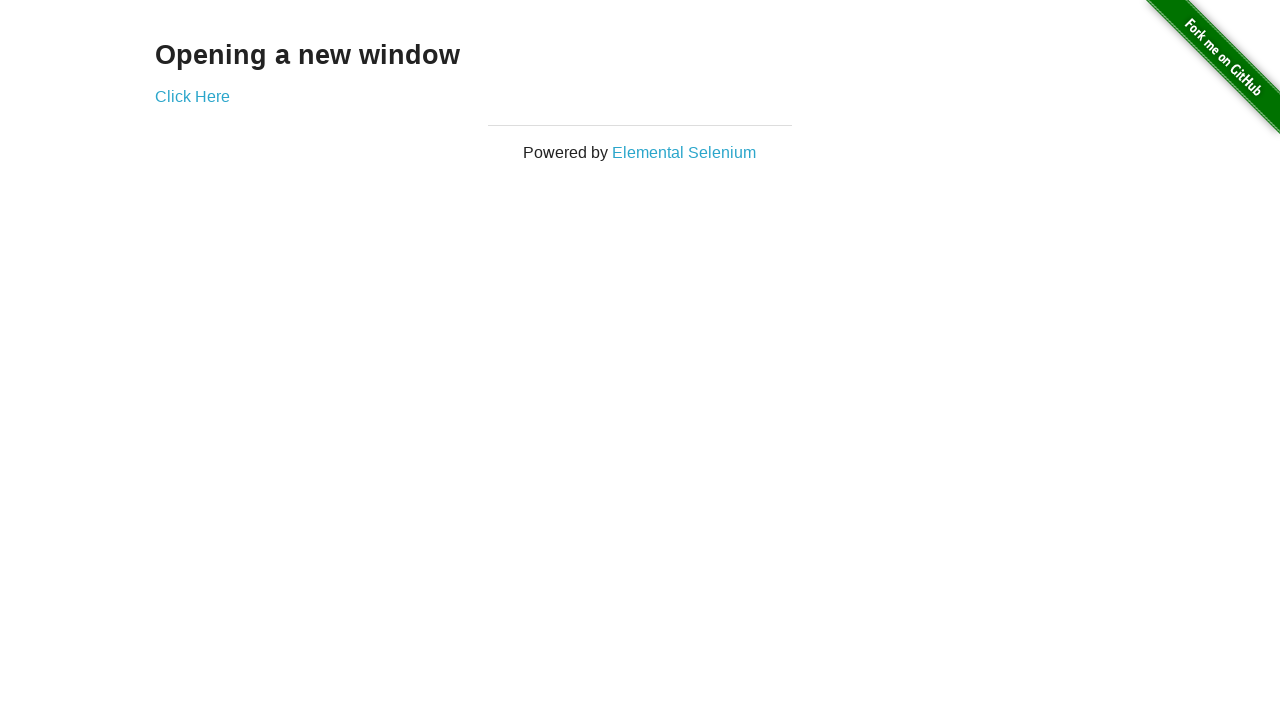

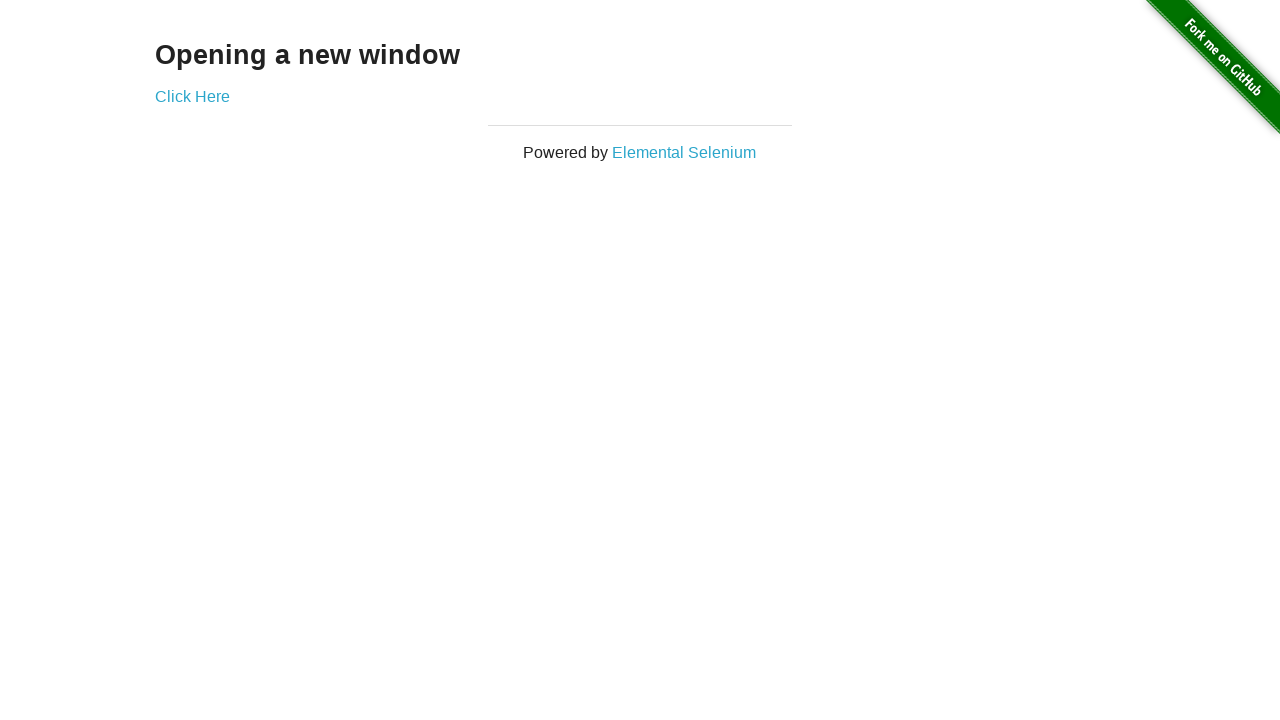